Tests reading data from a fixed header web table to find a specific name and position

Starting URL: https://rahulshettyacademy.com/AutomationPractice/

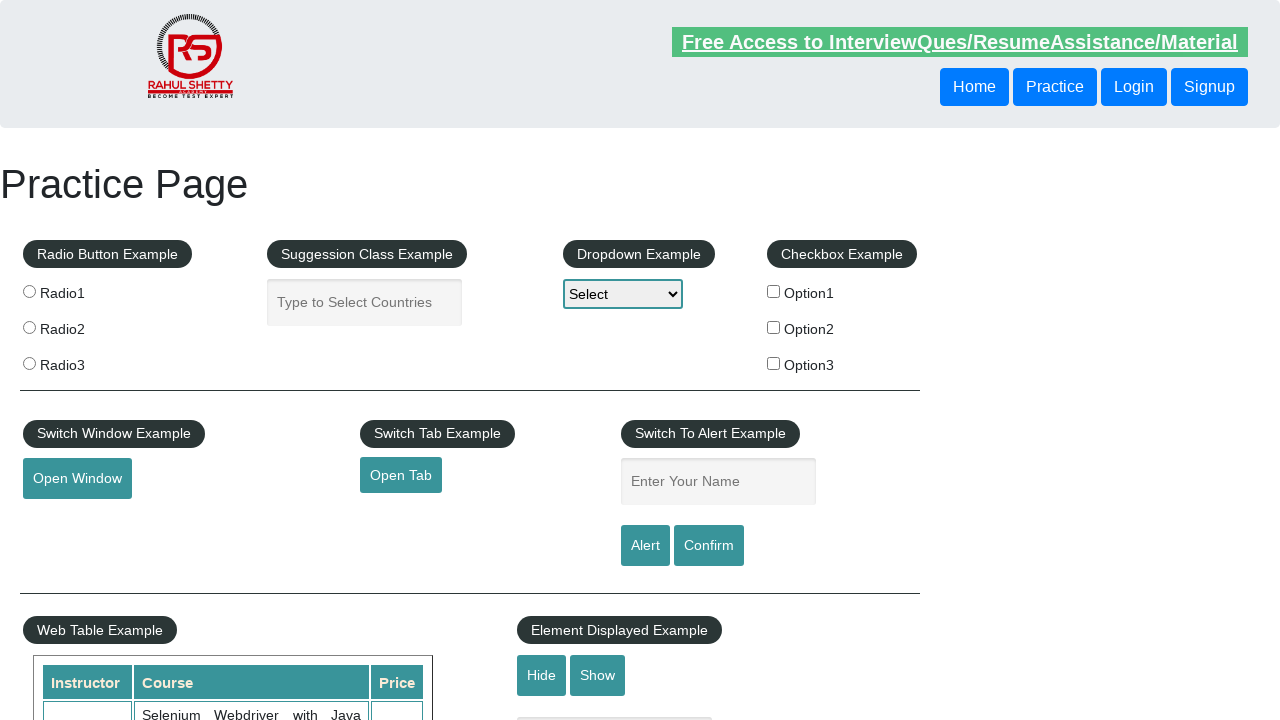

Waited for fixed header web table to load
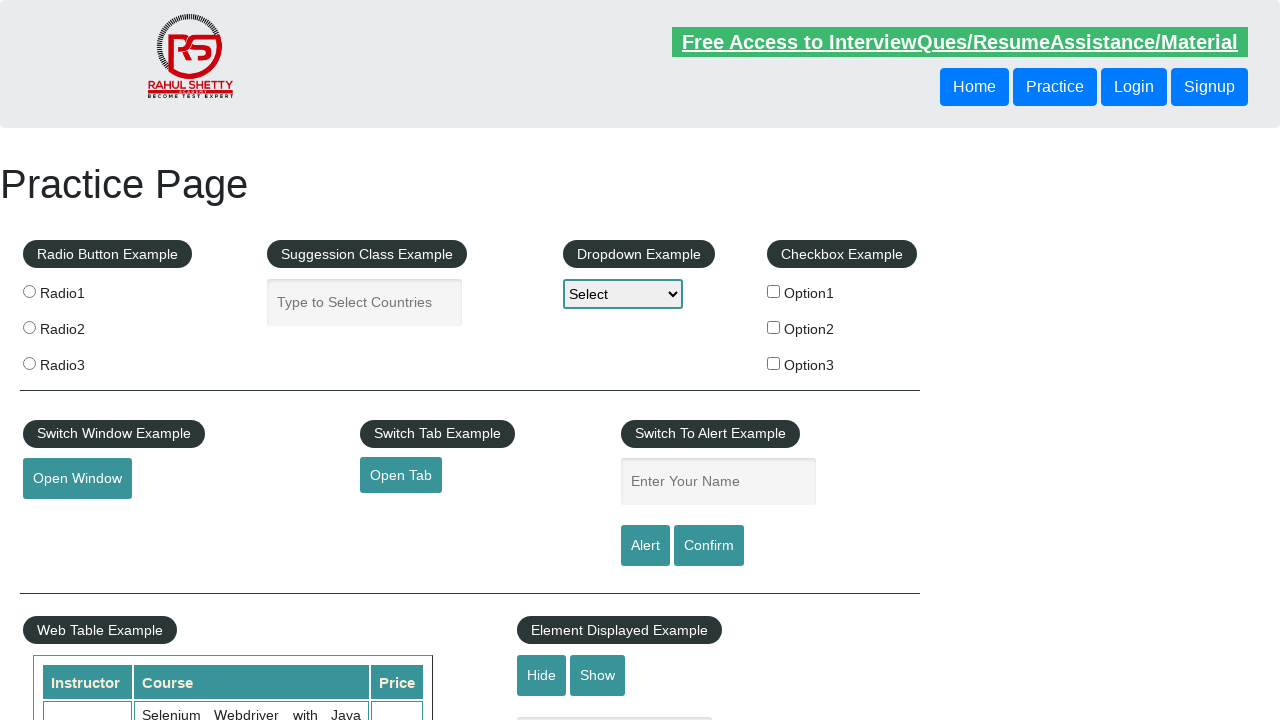

Located the fixed header product table
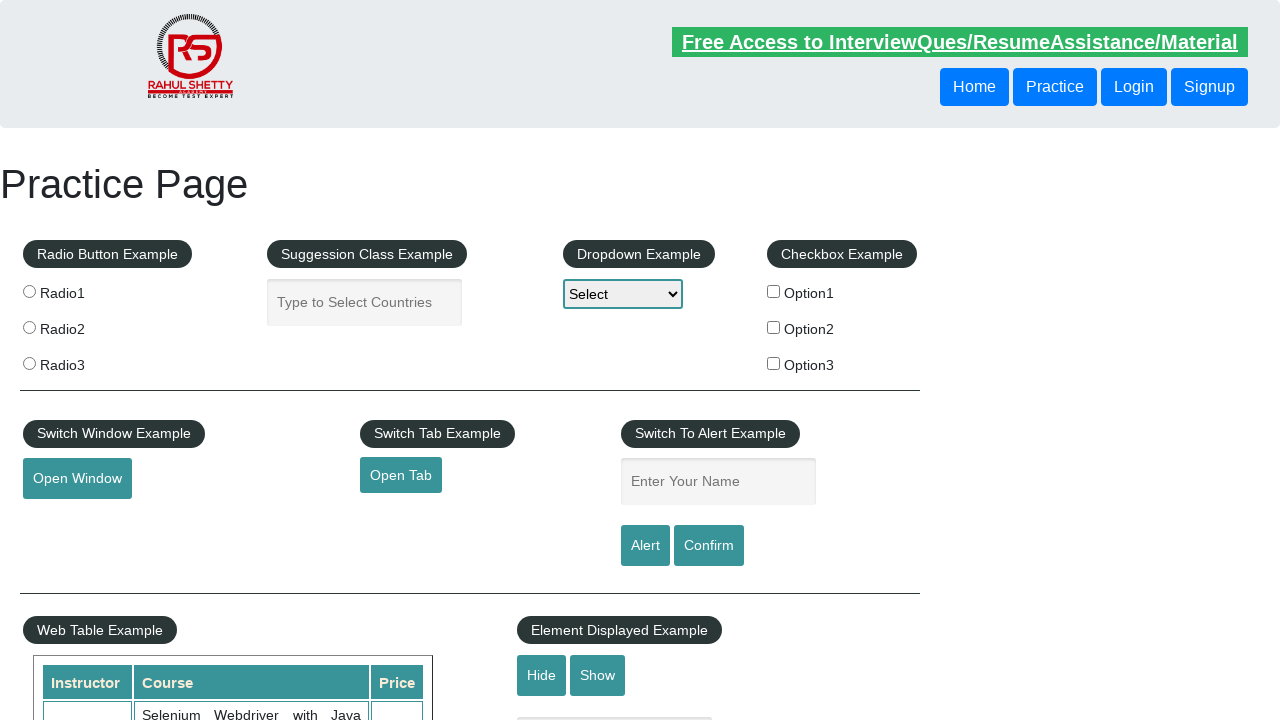

Retrieved all table rows (total: 10)
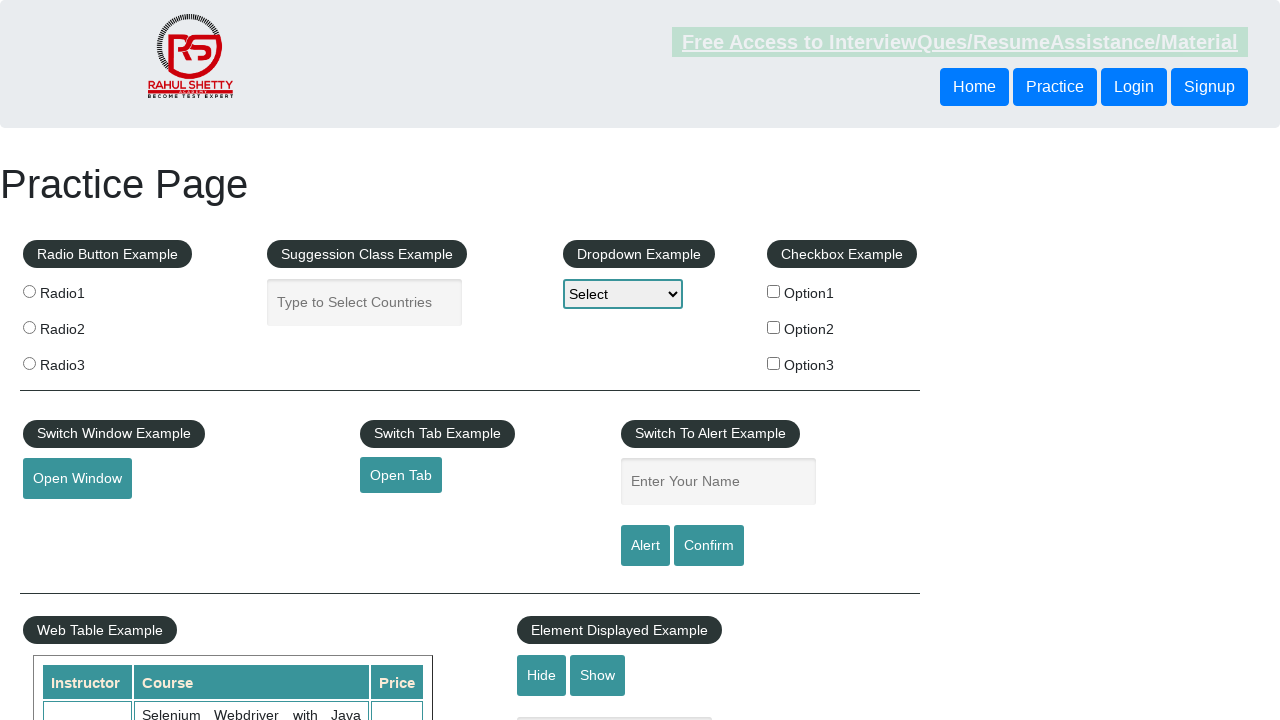

Checked row 1: name 'Alex' does not match target 'Ben'
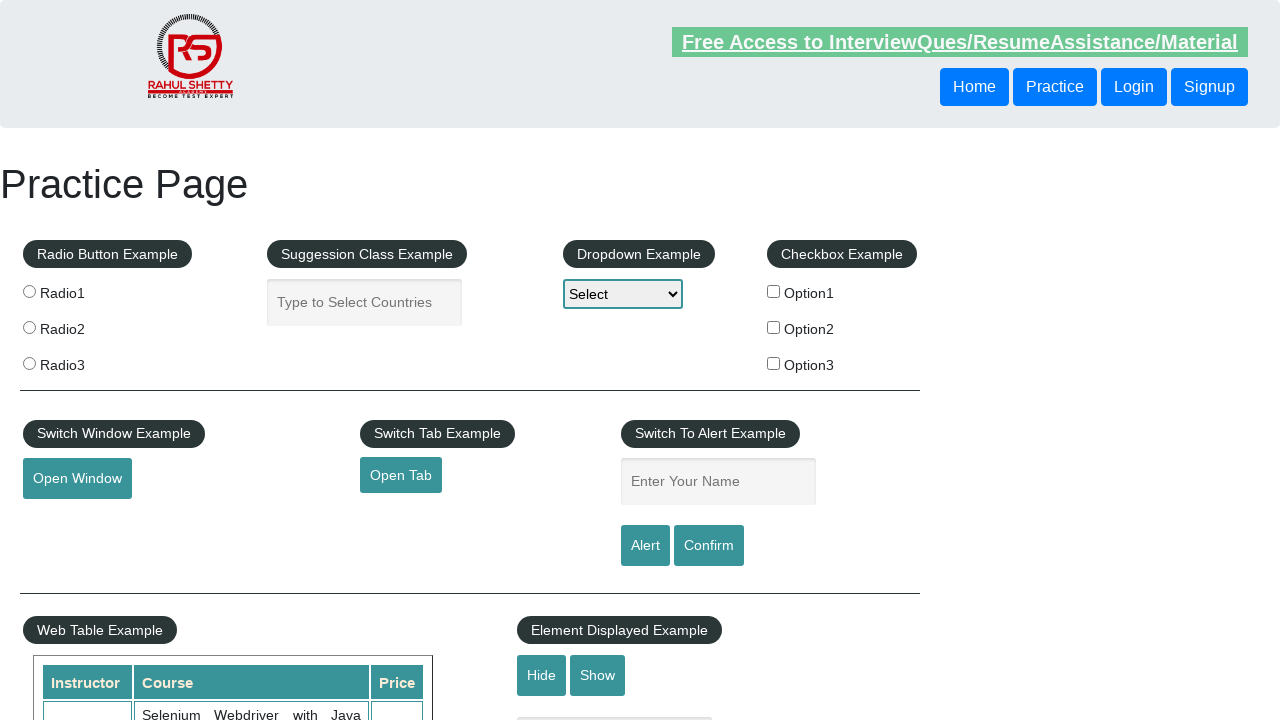

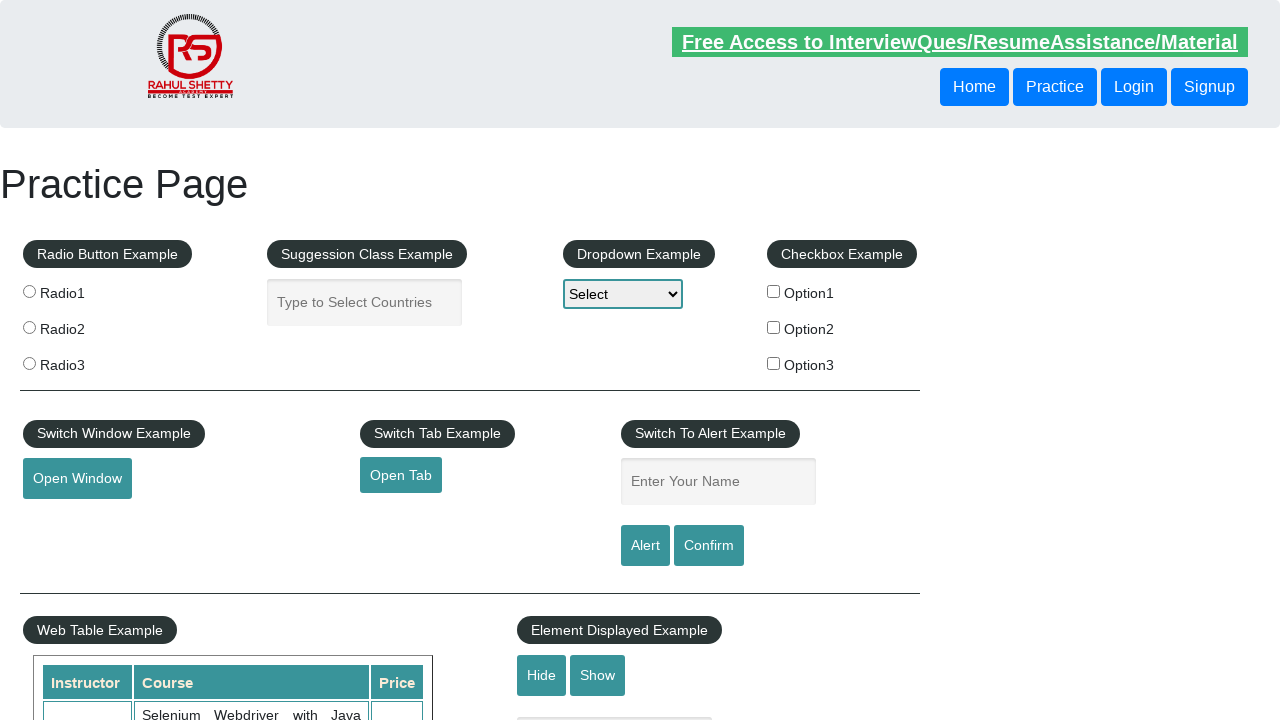